Tests JavaScript alert and confirm popup handling by entering text in a field, triggering an alert popup and accepting it, then triggering a confirm popup and dismissing it.

Starting URL: https://rahulshettyacademy.com/AutomationPractice/

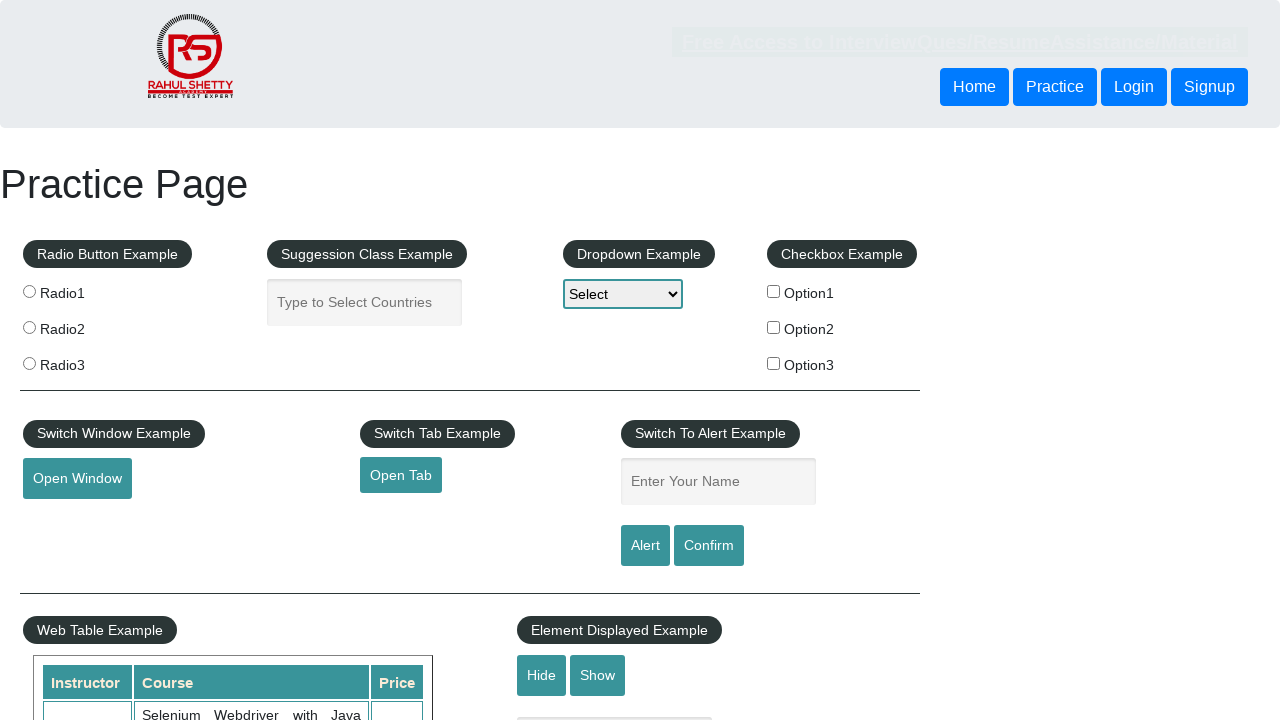

Filled name field with 'Shuvo' on #name
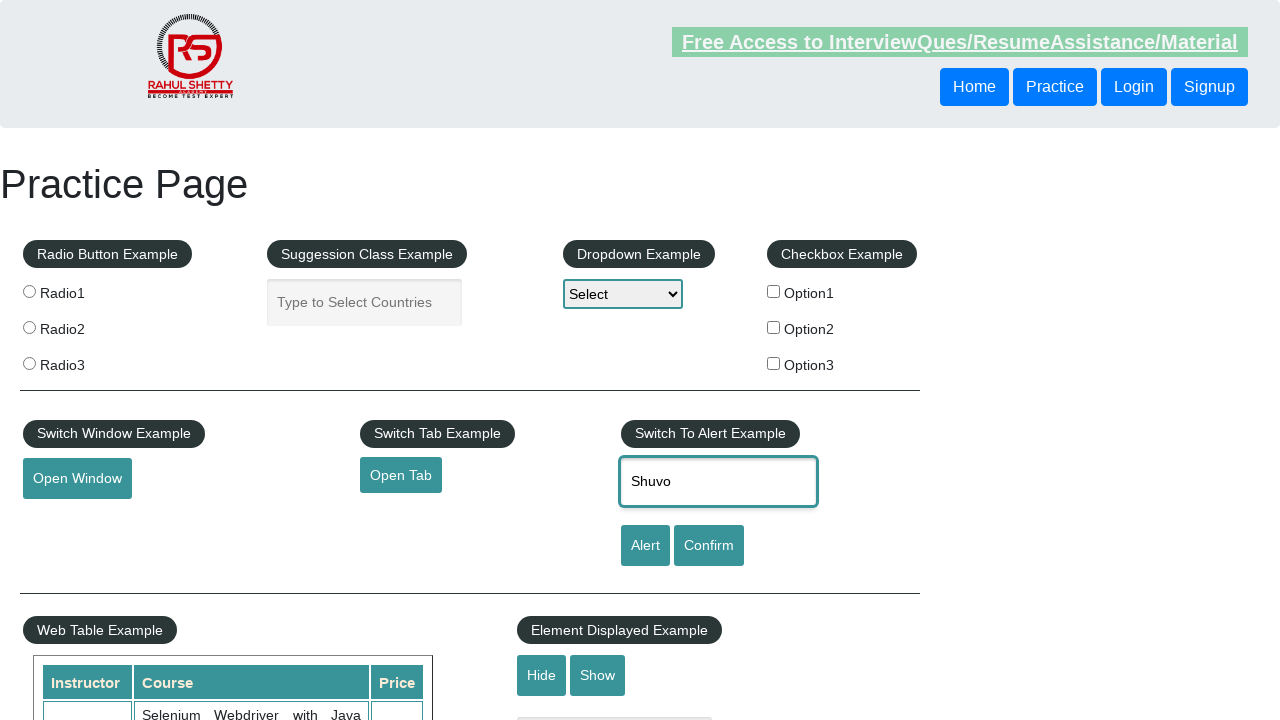

Clicked alert button and accepted JavaScript alert popup at (645, 546) on #alertbtn
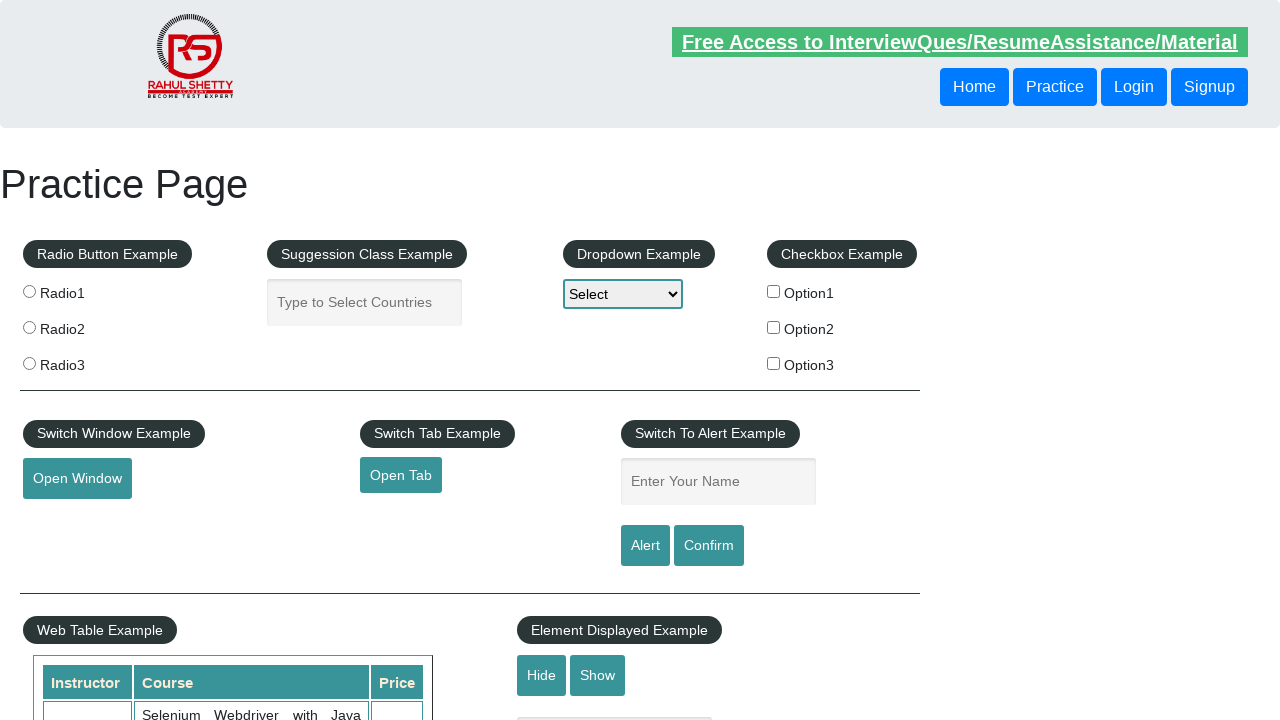

Waited for alert to be processed
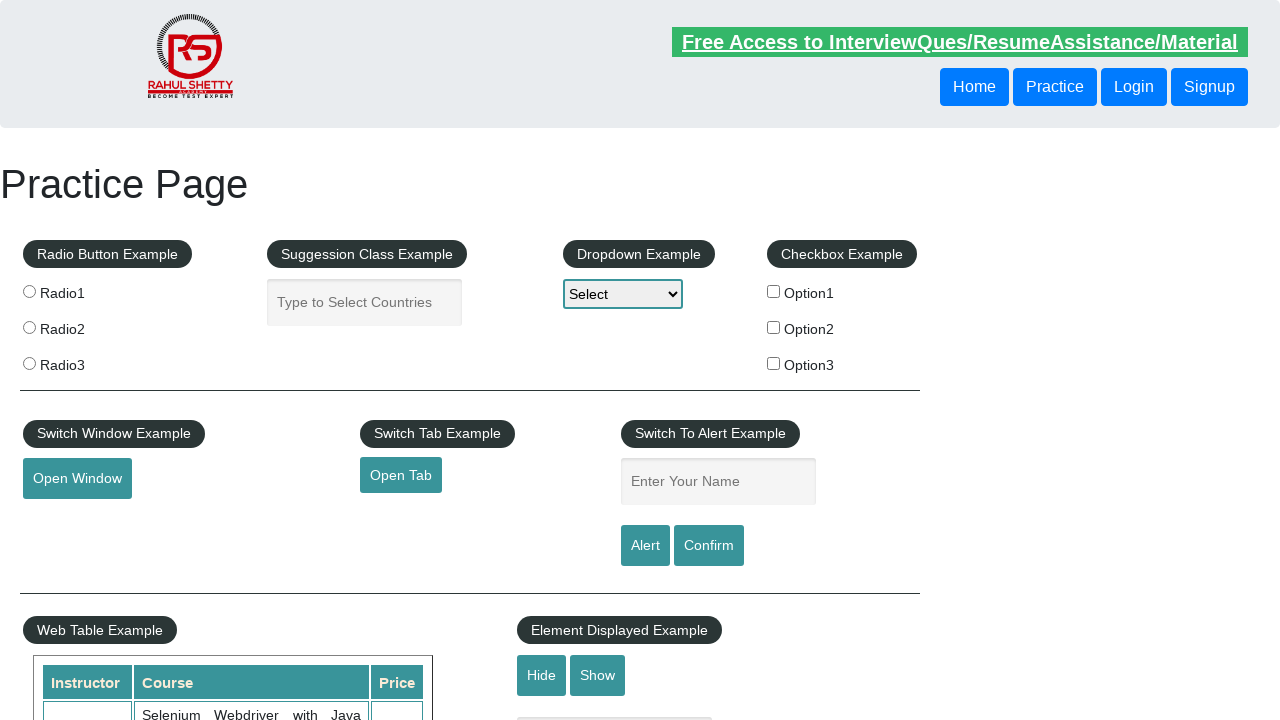

Clicked confirm button and dismissed JavaScript confirm popup at (709, 546) on #confirmbtn
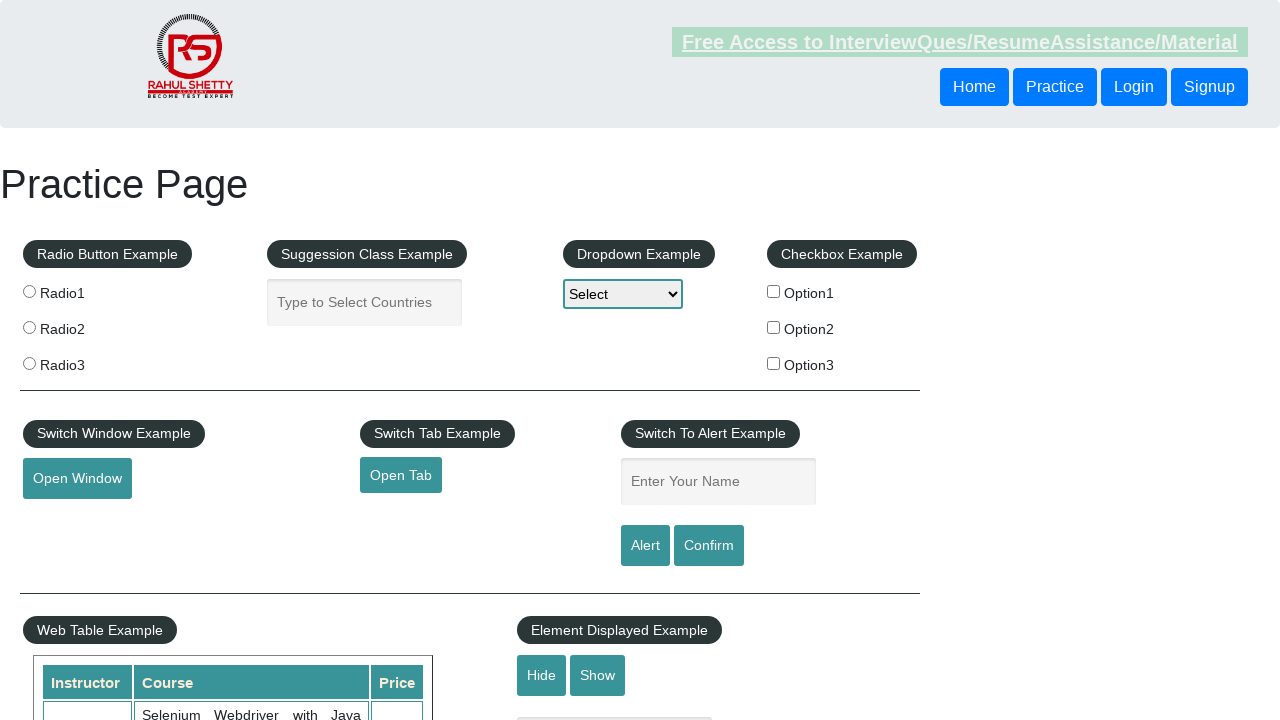

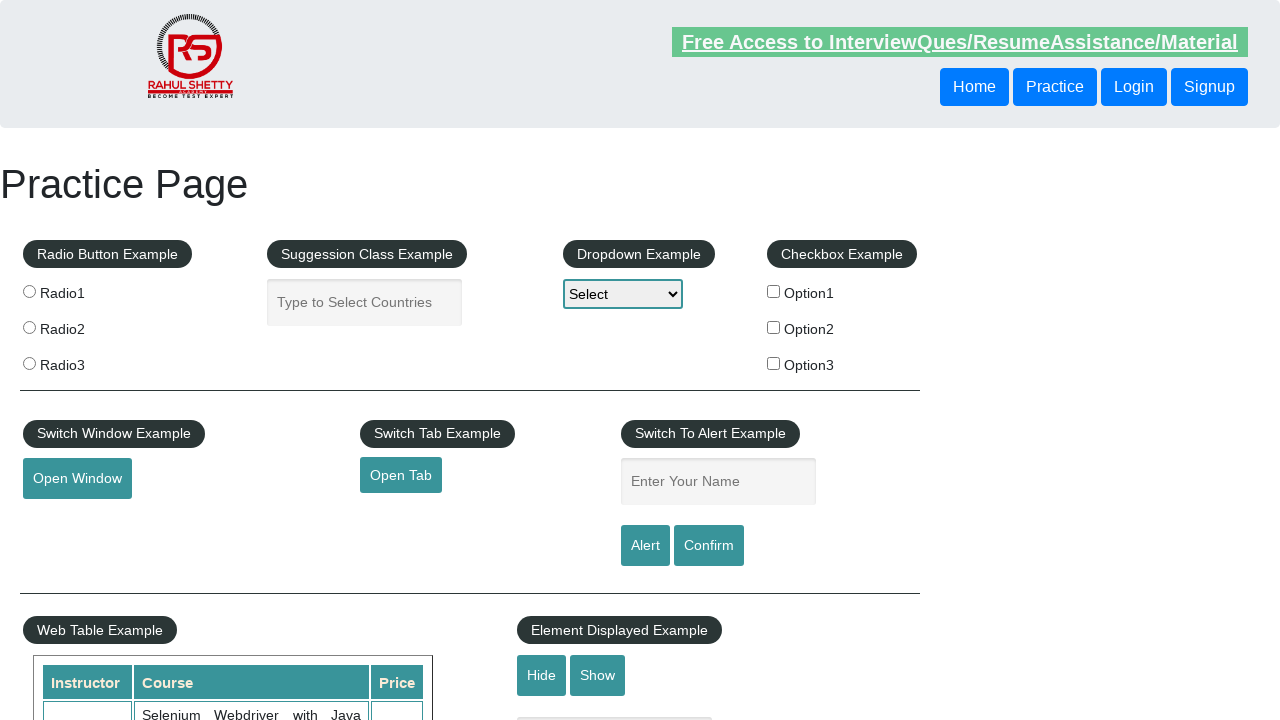